Tests dropdown selection functionality by selecting "Option 1" from a dropdown menu

Starting URL: https://the-internet.herokuapp.com/dropdown

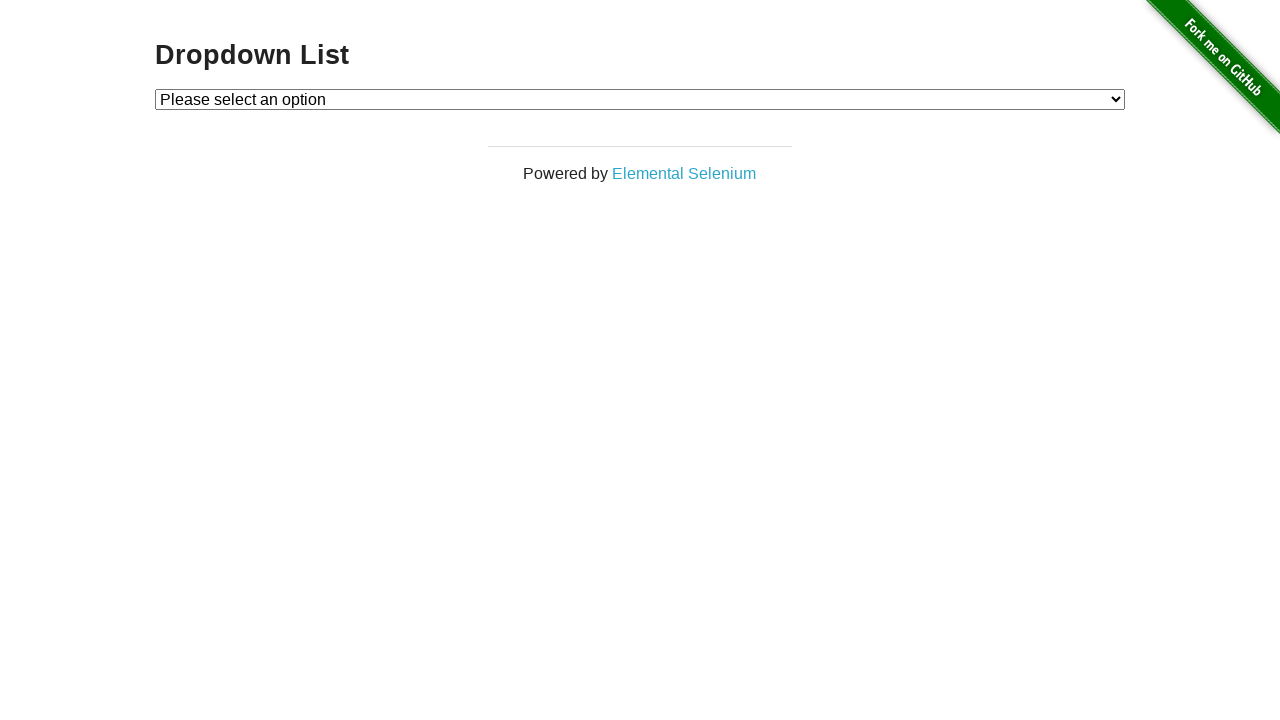

Located dropdown element with id 'dropdown'
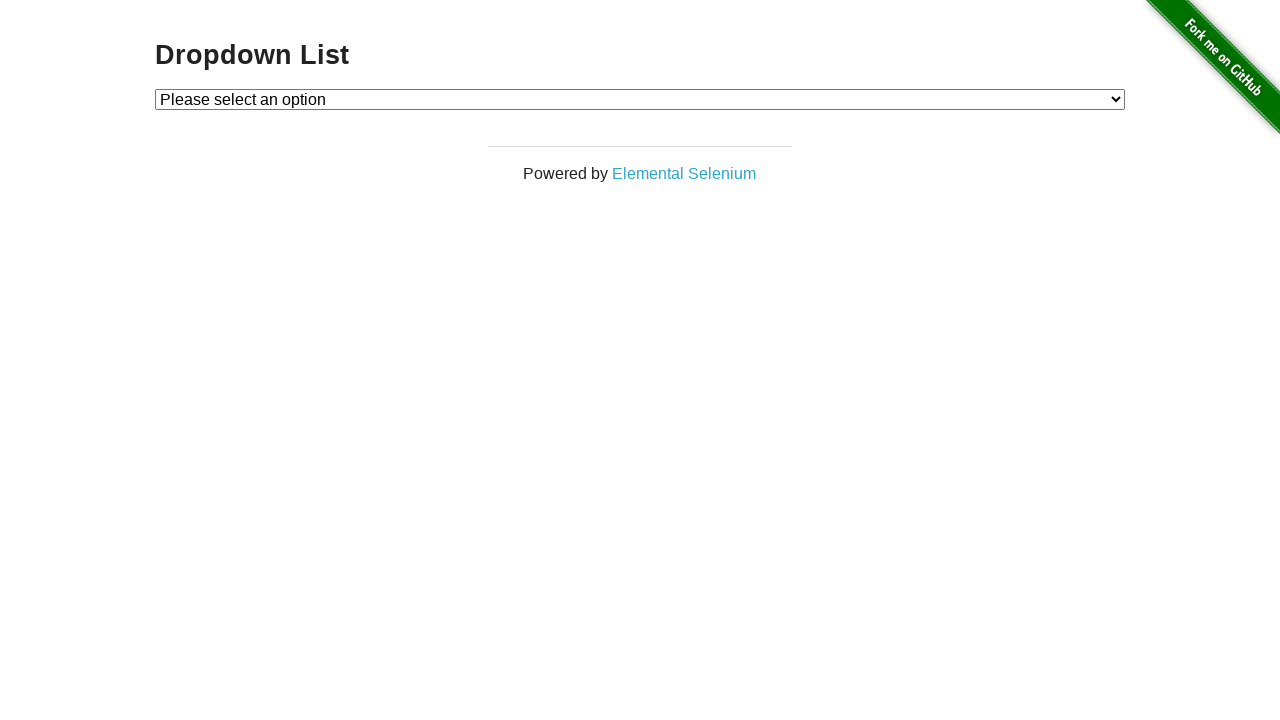

Selected 'Option 1' from the dropdown menu on #dropdown
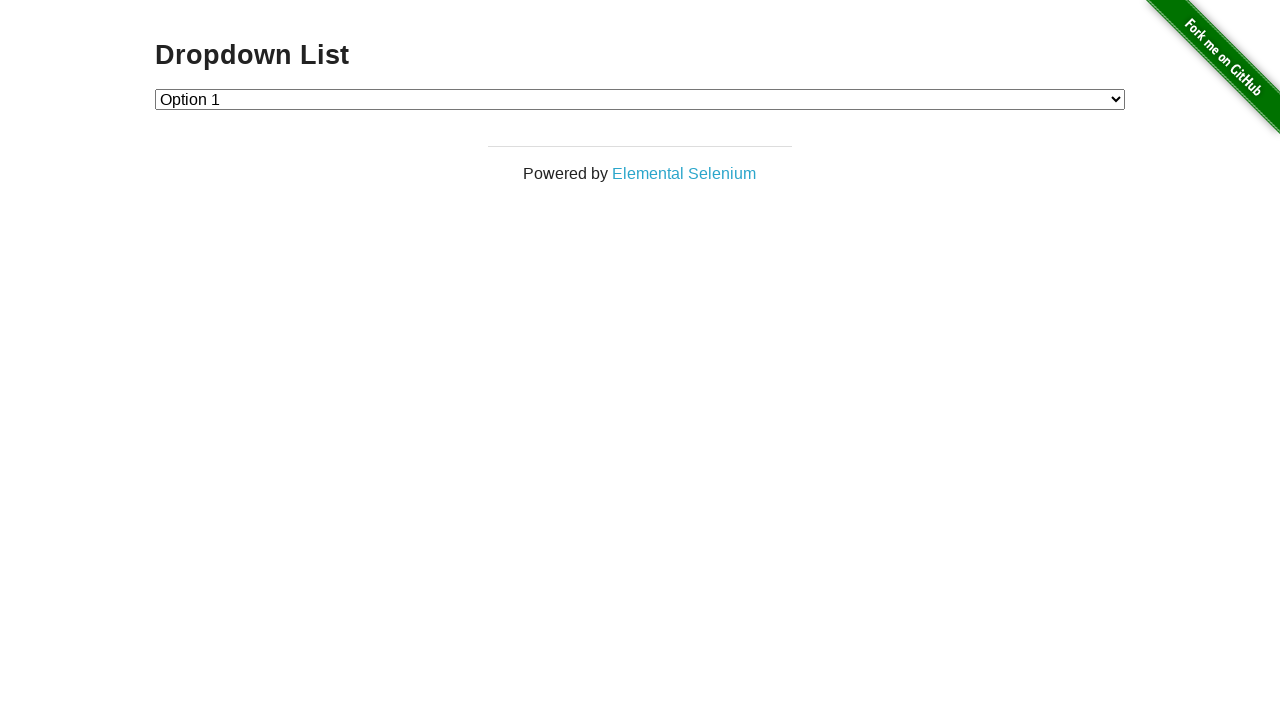

Waited 5 seconds to verify the dropdown selection
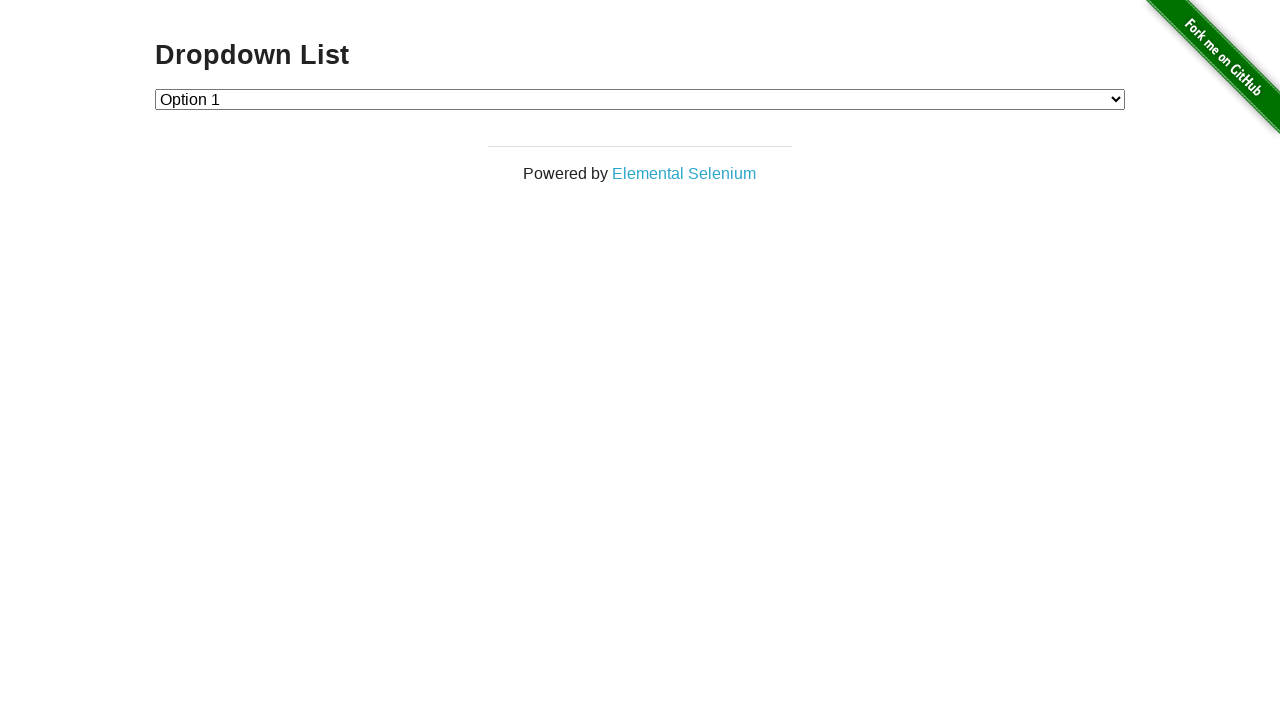

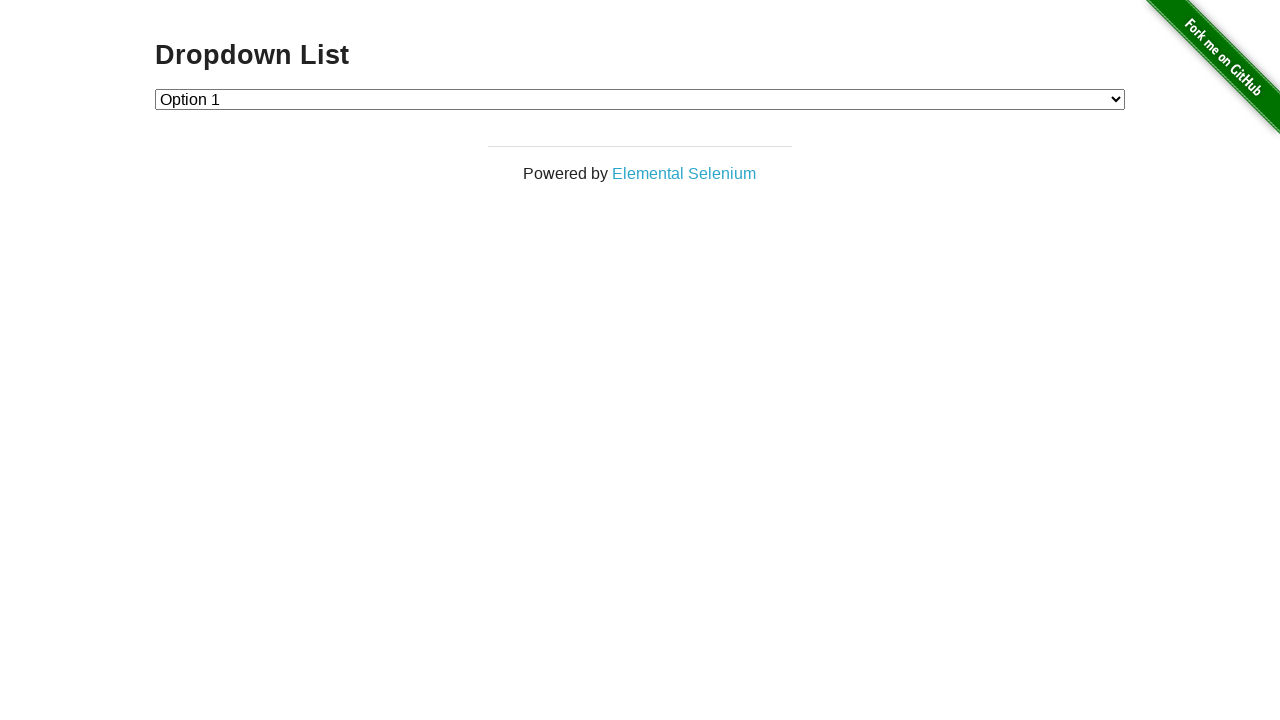